Tests file download functionality by entering text into a text area and clicking a download button to generate and download a file

Starting URL: https://demoapps.qspiders.com/ui/download?sublist=0

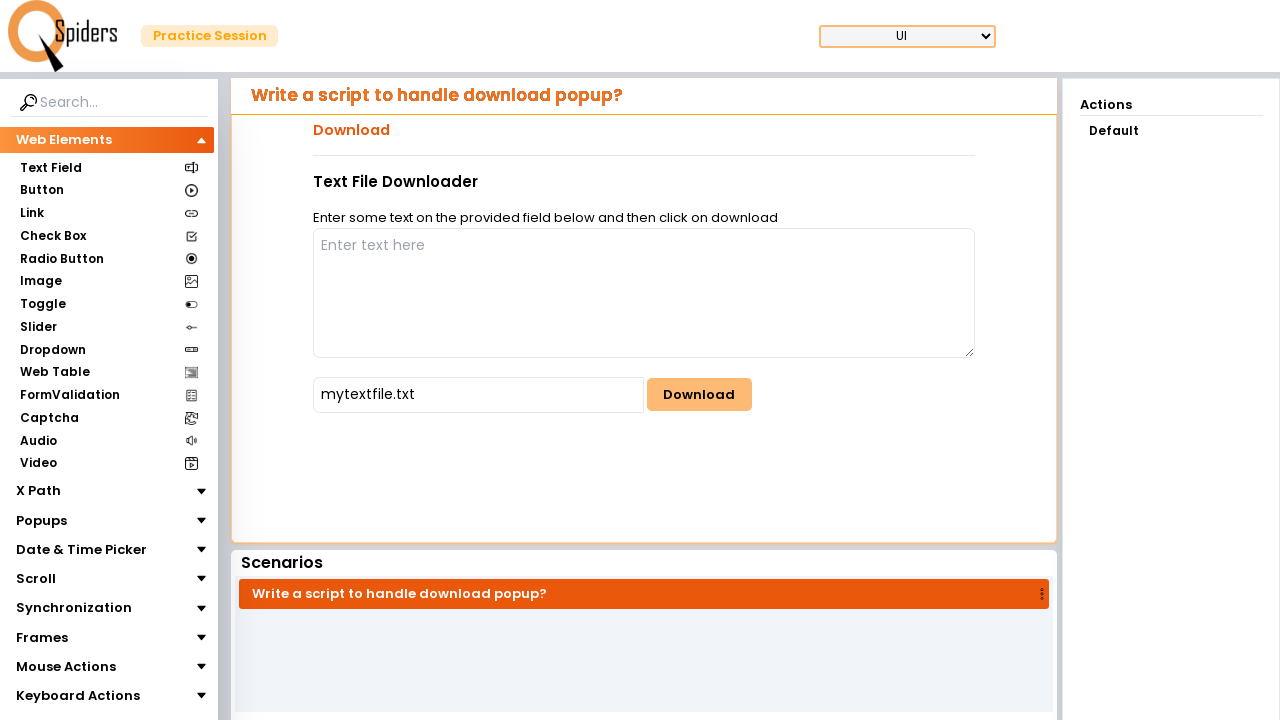

Filled text area with 'hi there how are you' on #writeArea
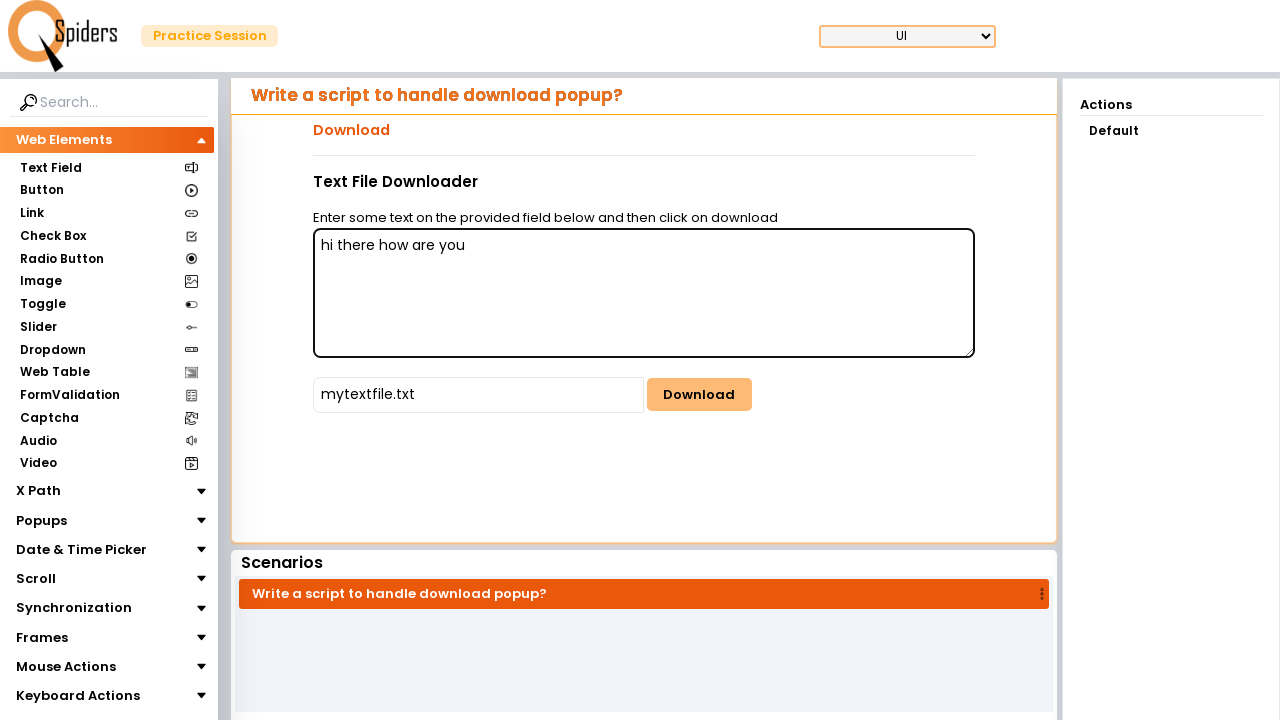

Clicked download button to generate file at (699, 395) on #downloadButton
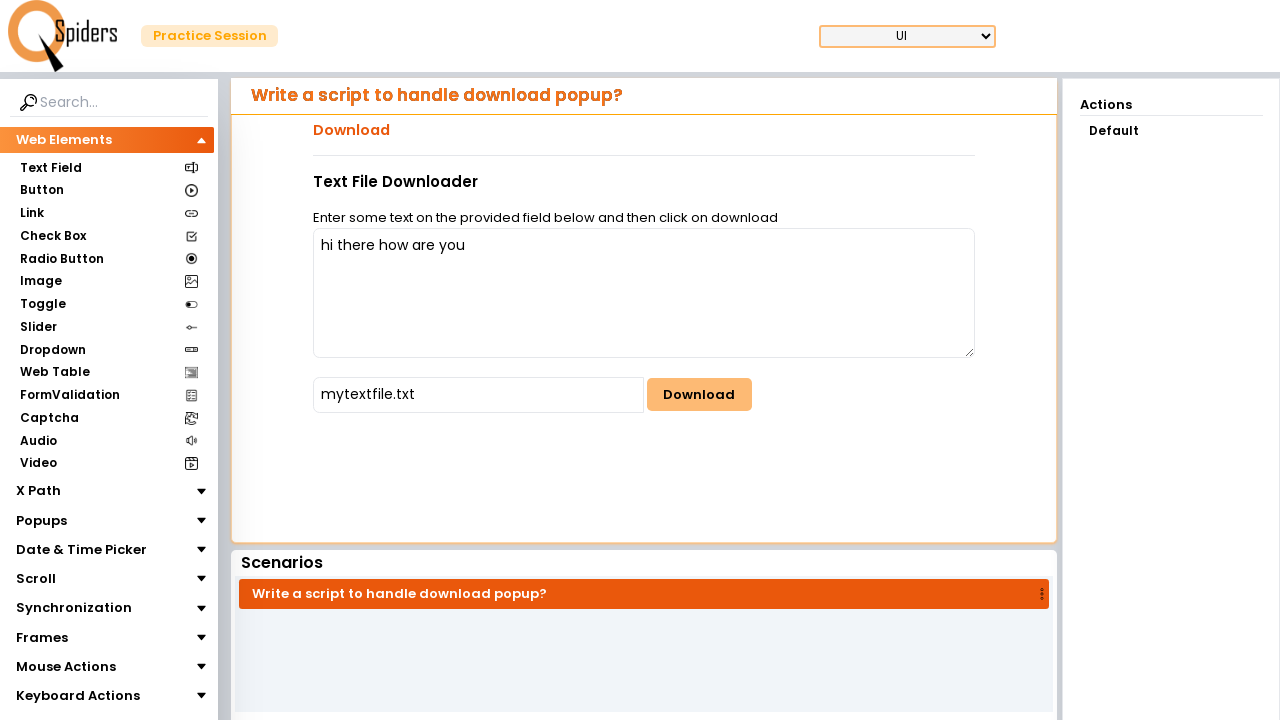

Waited for download to initiate
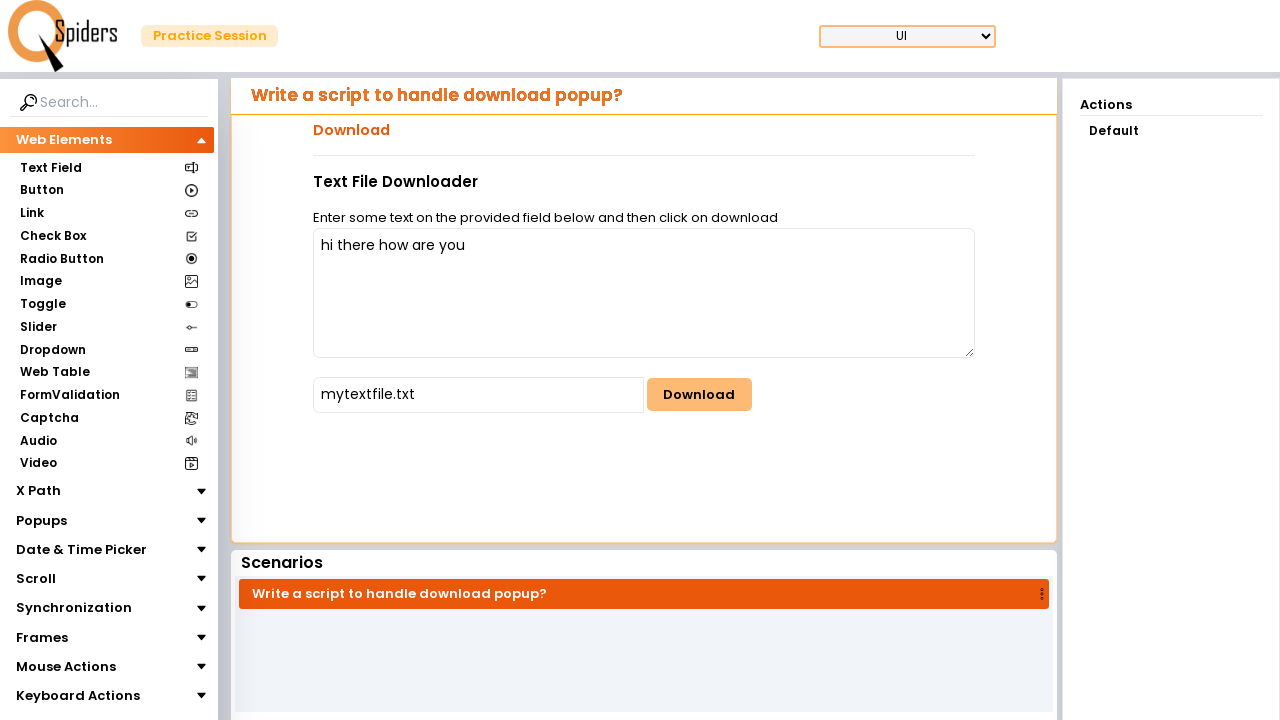

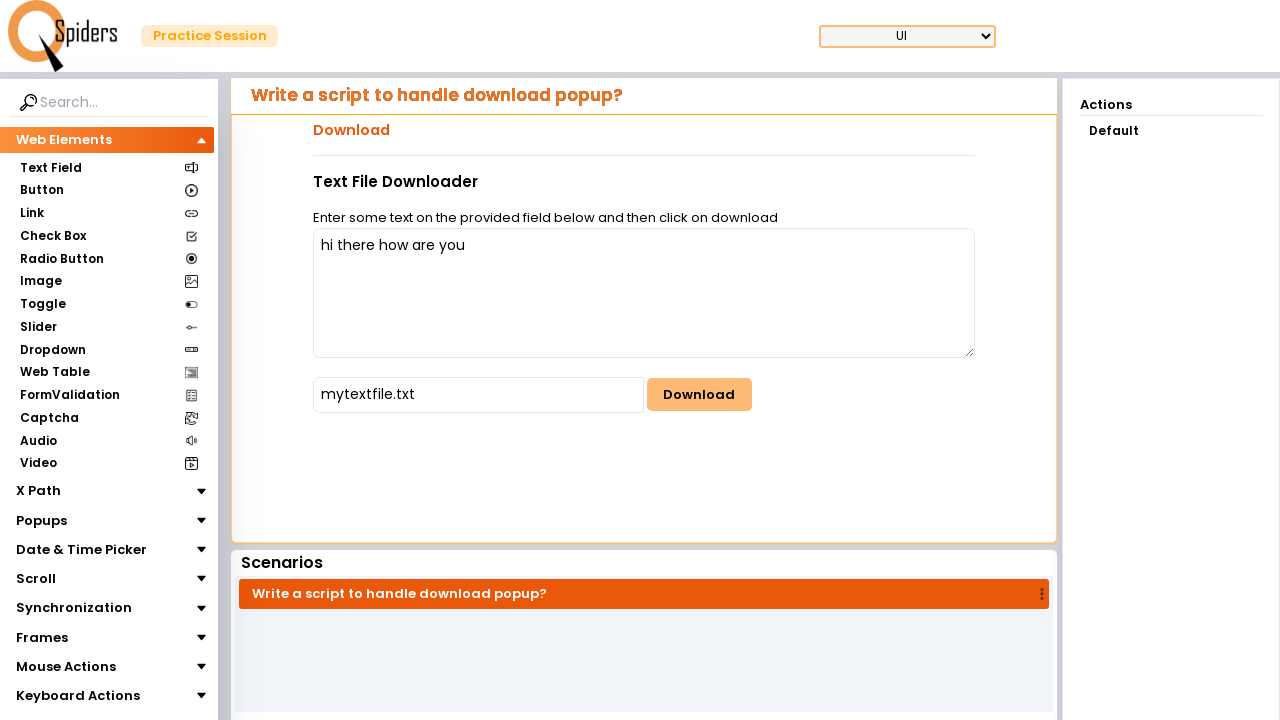